Tests opting out of A/B tests by setting the opt-out cookie on the main page before navigating to the A/B test page.

Starting URL: http://the-internet.herokuapp.com

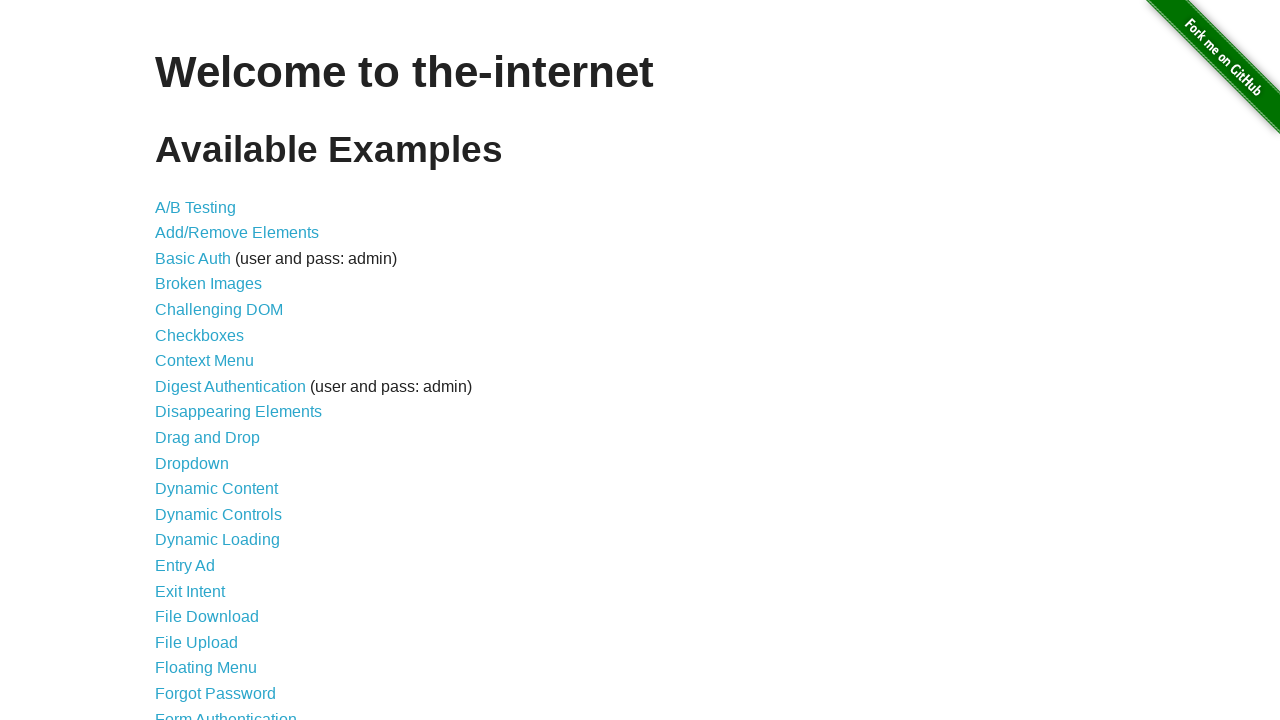

Added optimizelyOptOut cookie to opt out of A/B tests
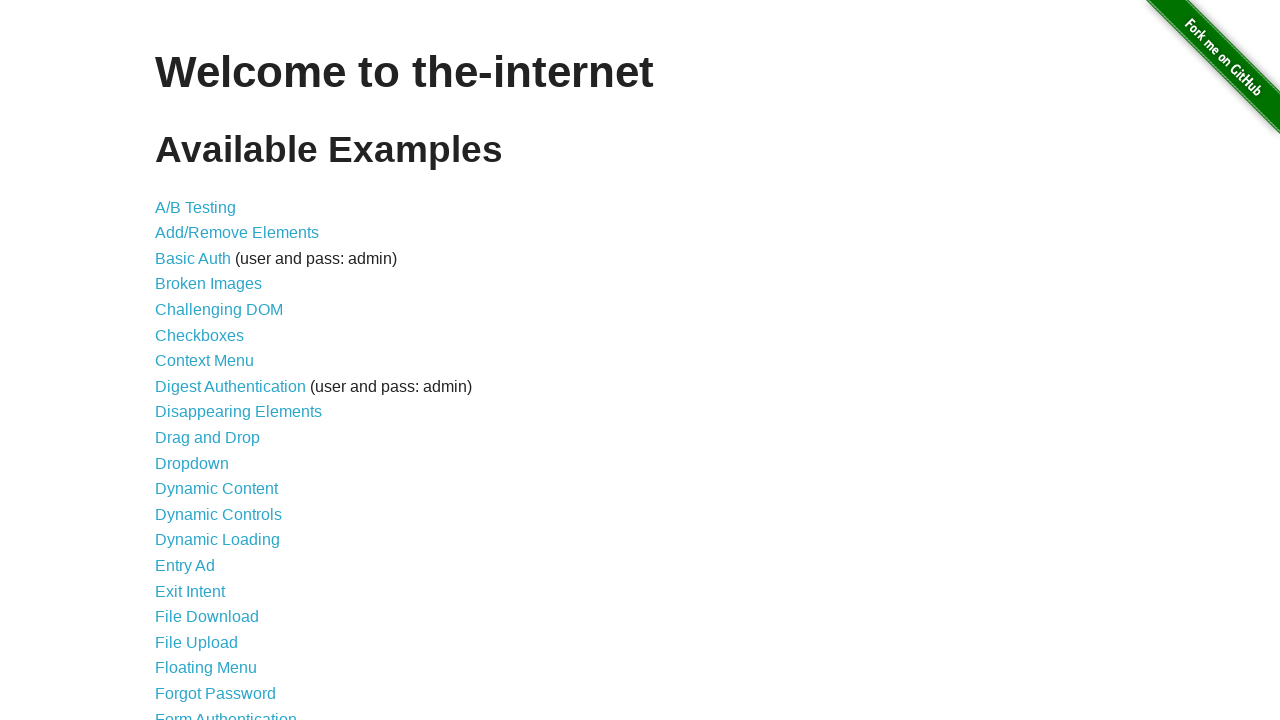

Navigated to A/B test page at /abtest
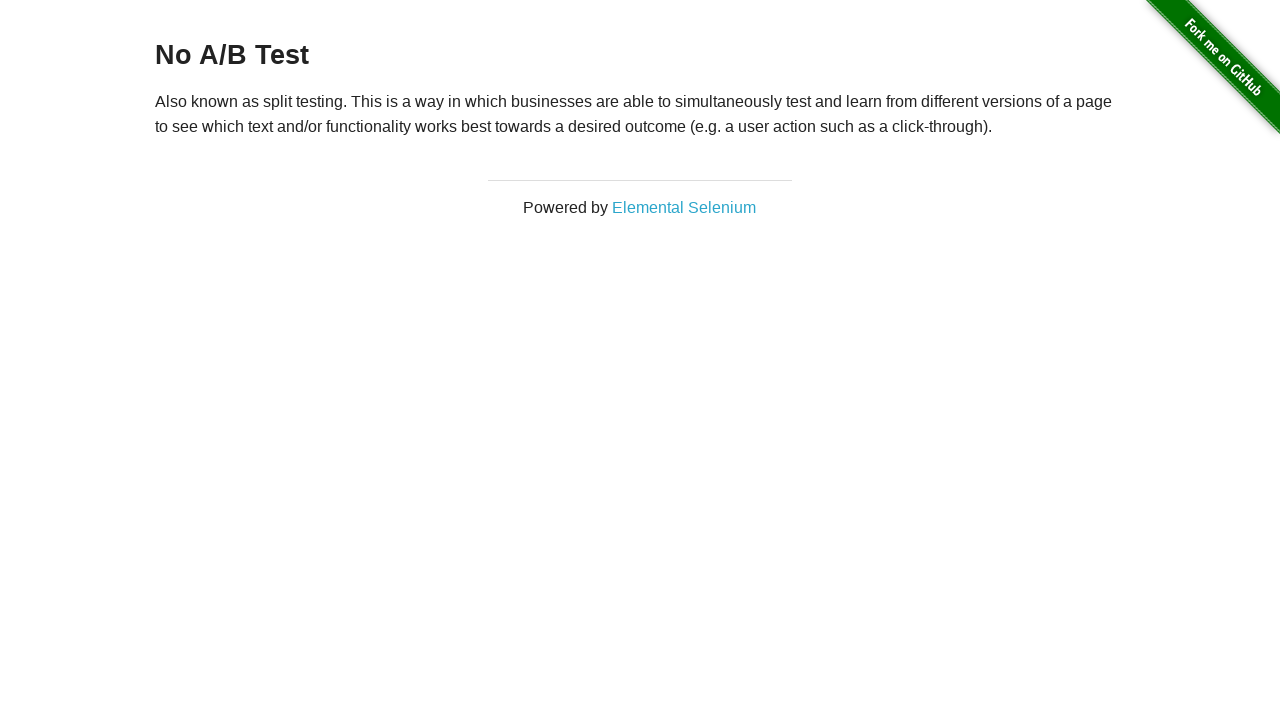

Retrieved heading text from page
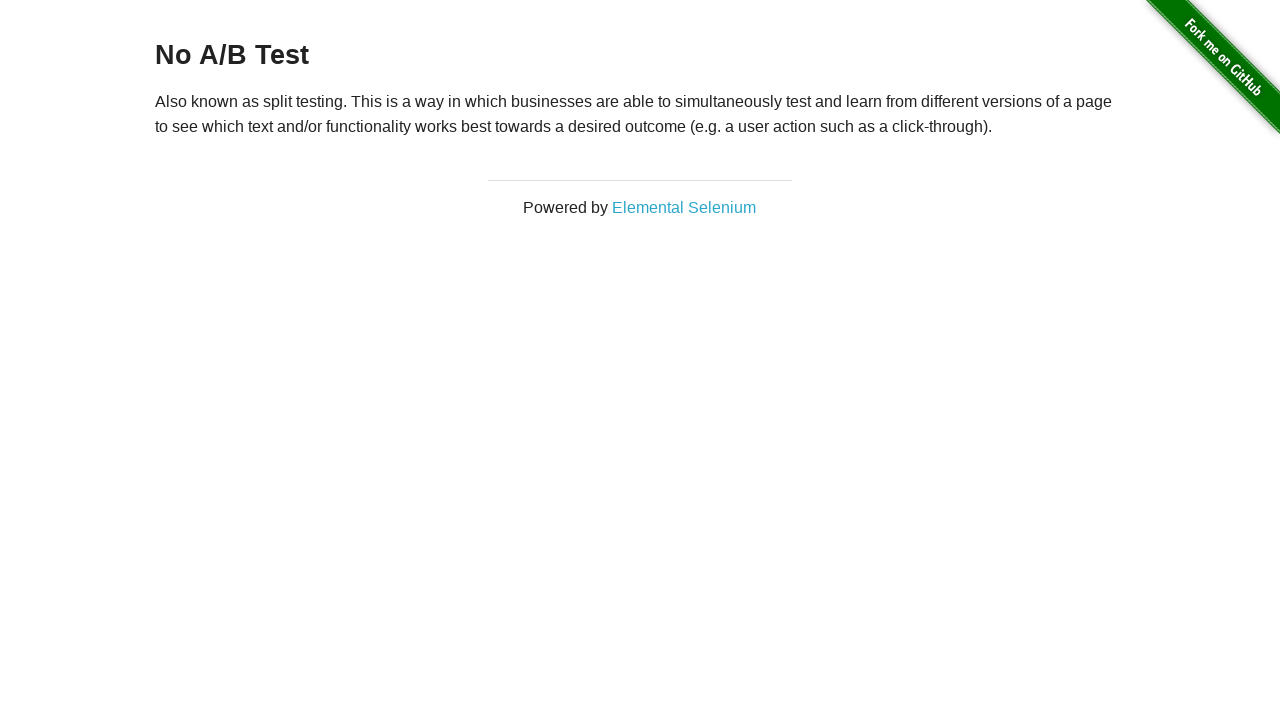

Verified that opt-out cookie prevented A/B test - heading displays 'No A/B Test'
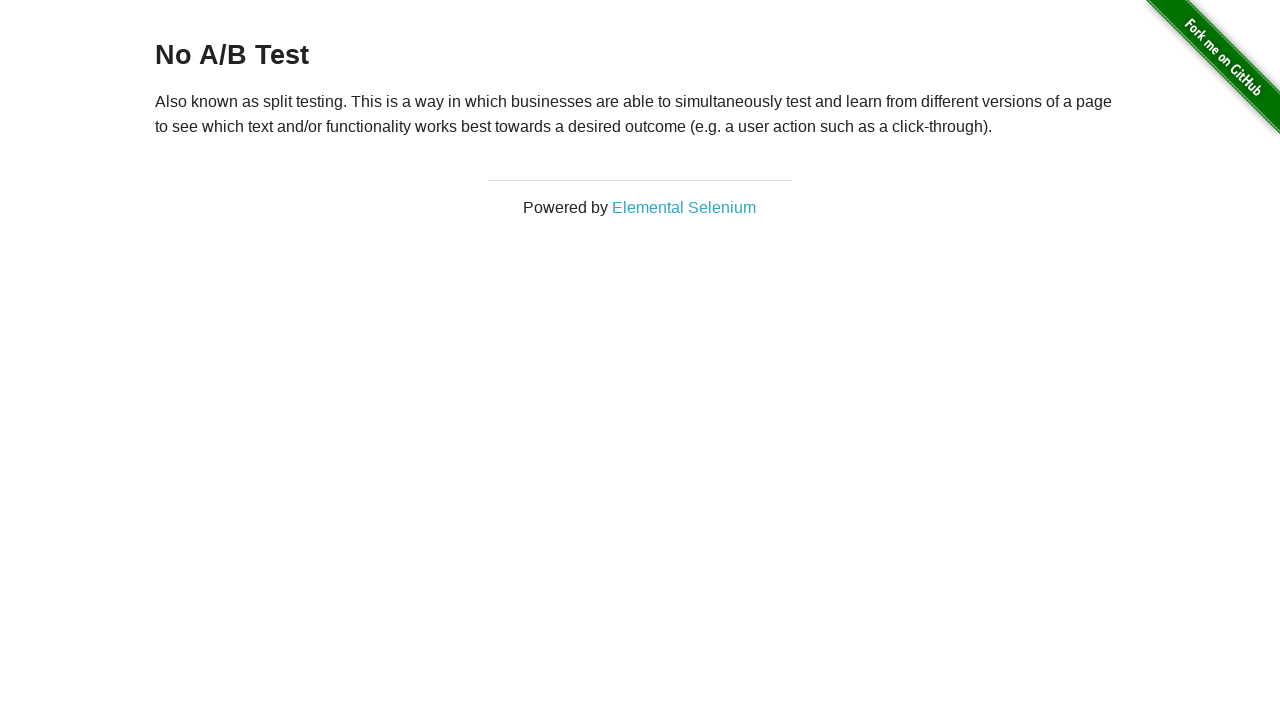

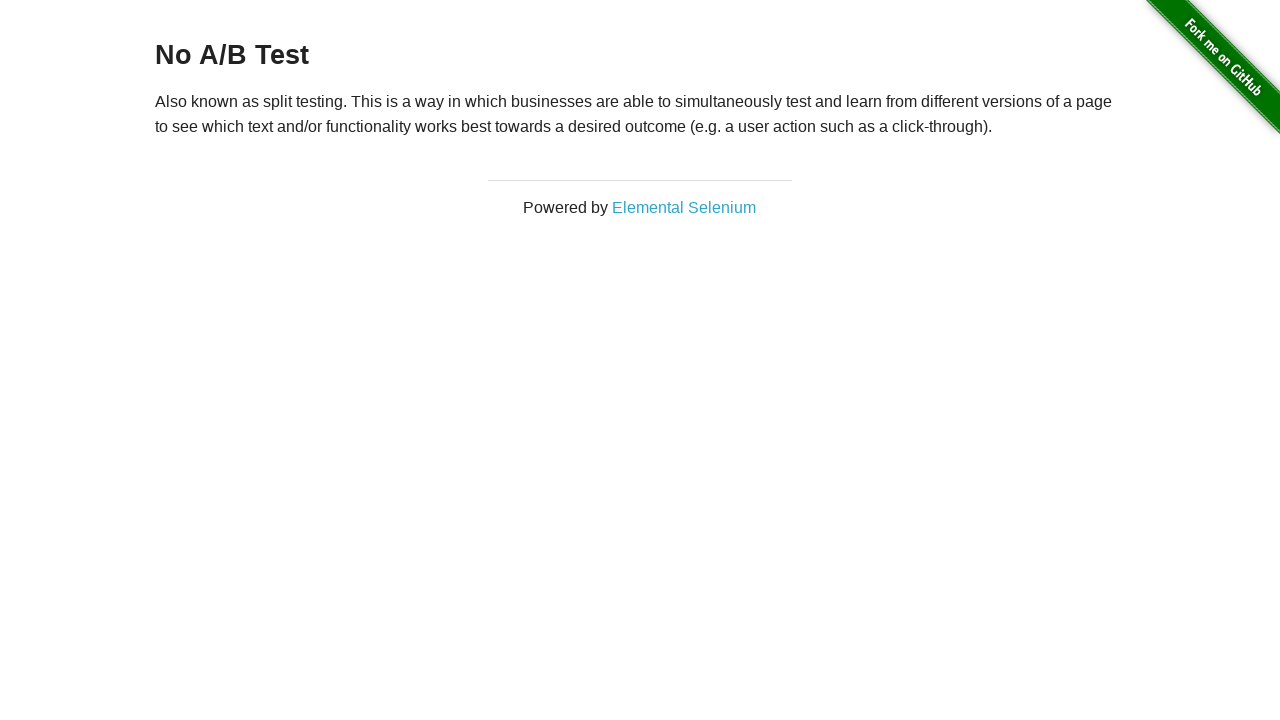